Tests modal window functionality by clicking a button to open a modal and verifying it appears

Starting URL: https://otus.home.kartushin.su/training.html

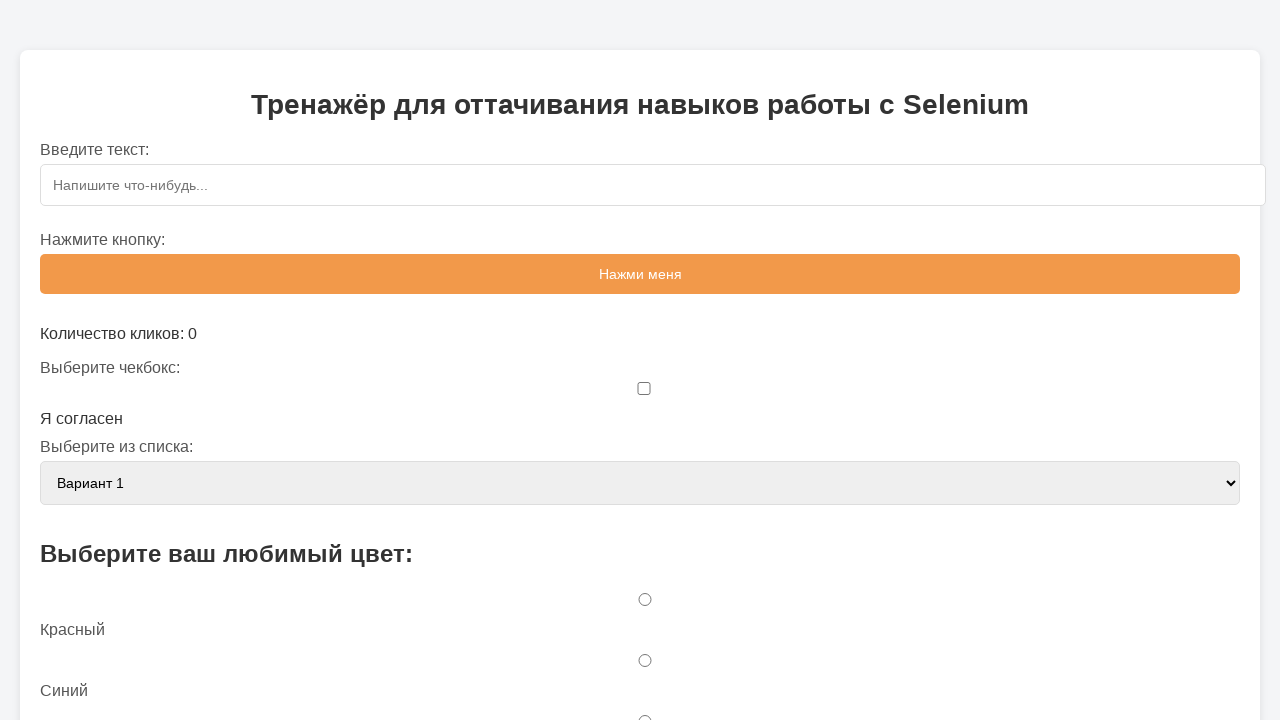

Clicked button to open modal window at (640, 360) on #openModalBtn
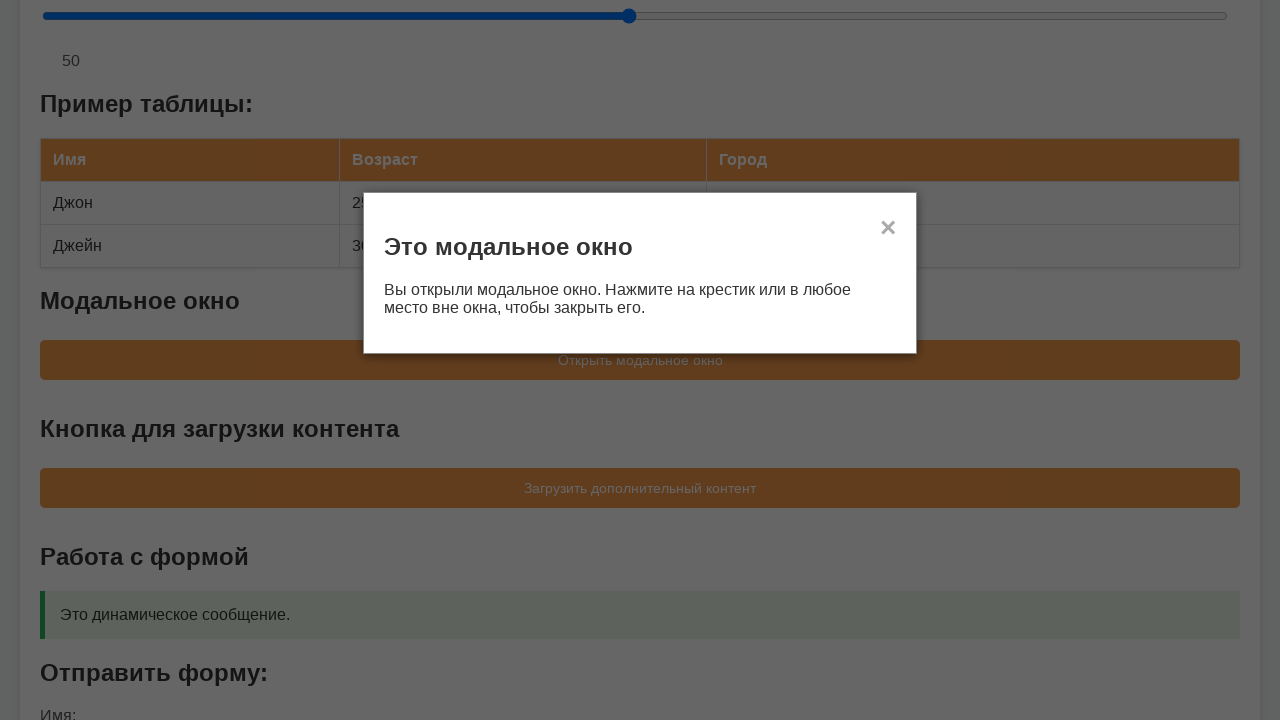

Modal window appeared and is visible
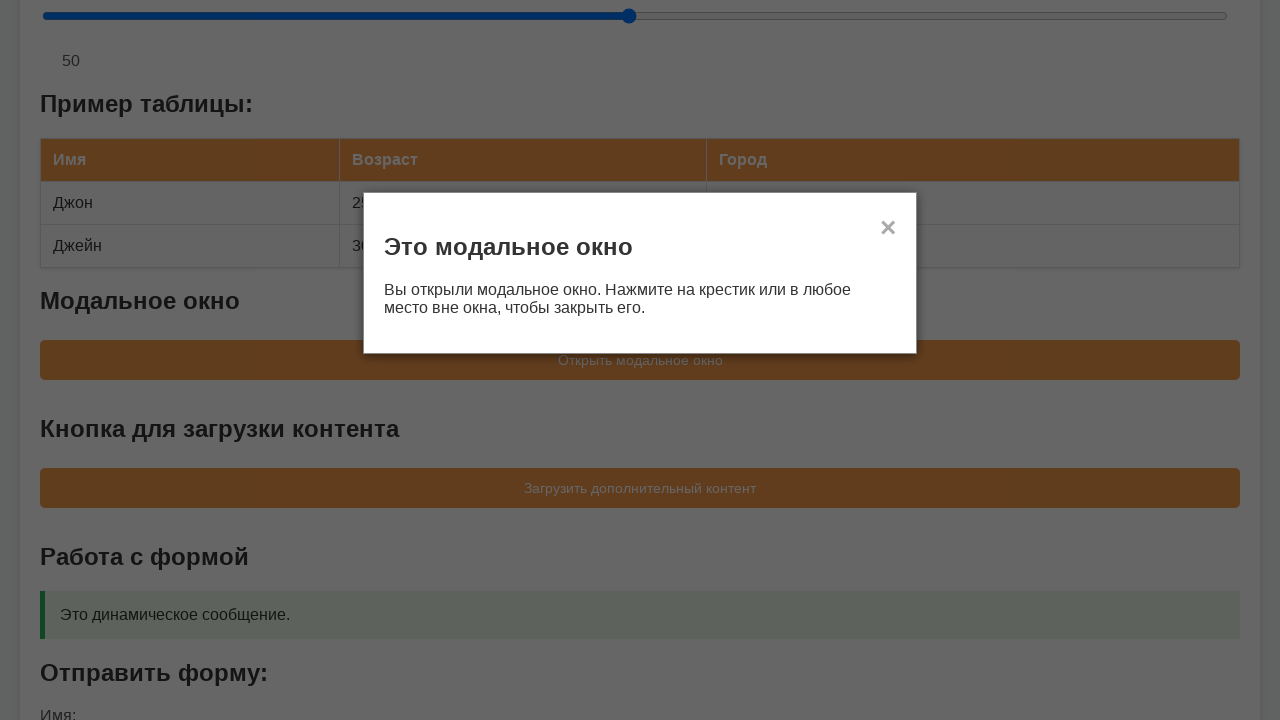

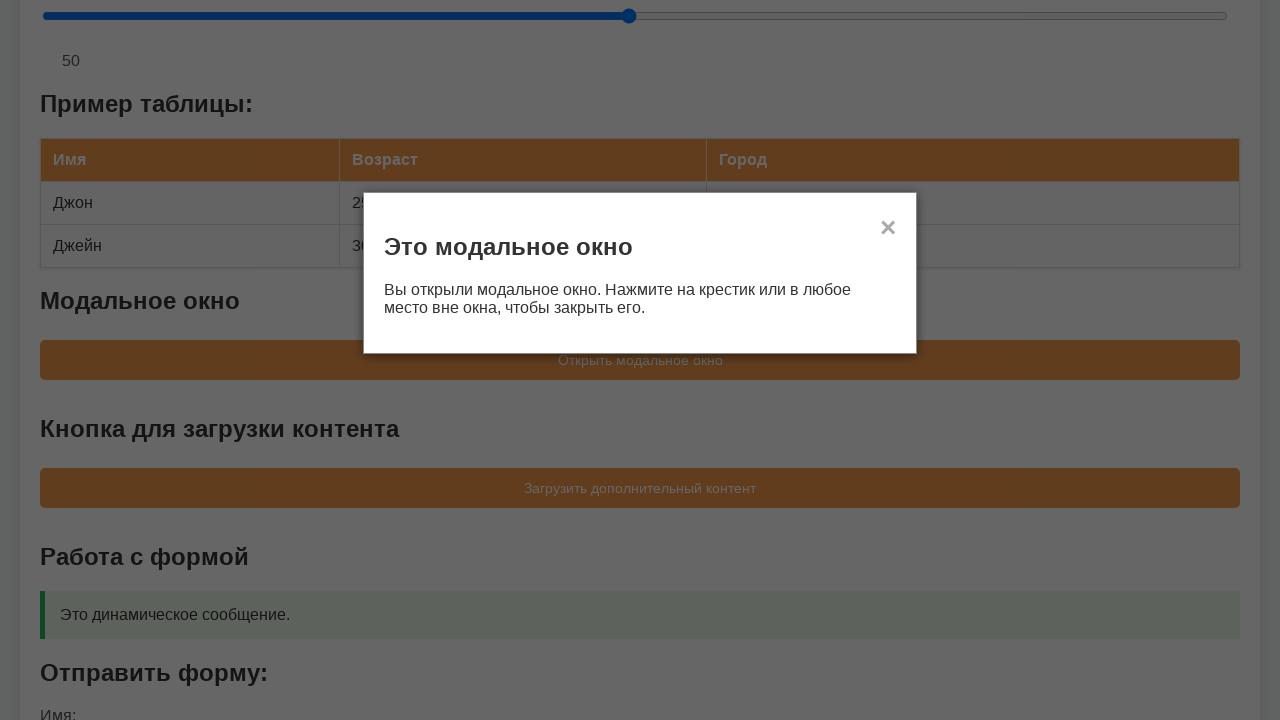